Solves a mathematical challenge by extracting a value from an element attribute, calculating a result, and submitting the form with the answer along with checkbox and radio button selections

Starting URL: http://suninjuly.github.io/get_attribute.html

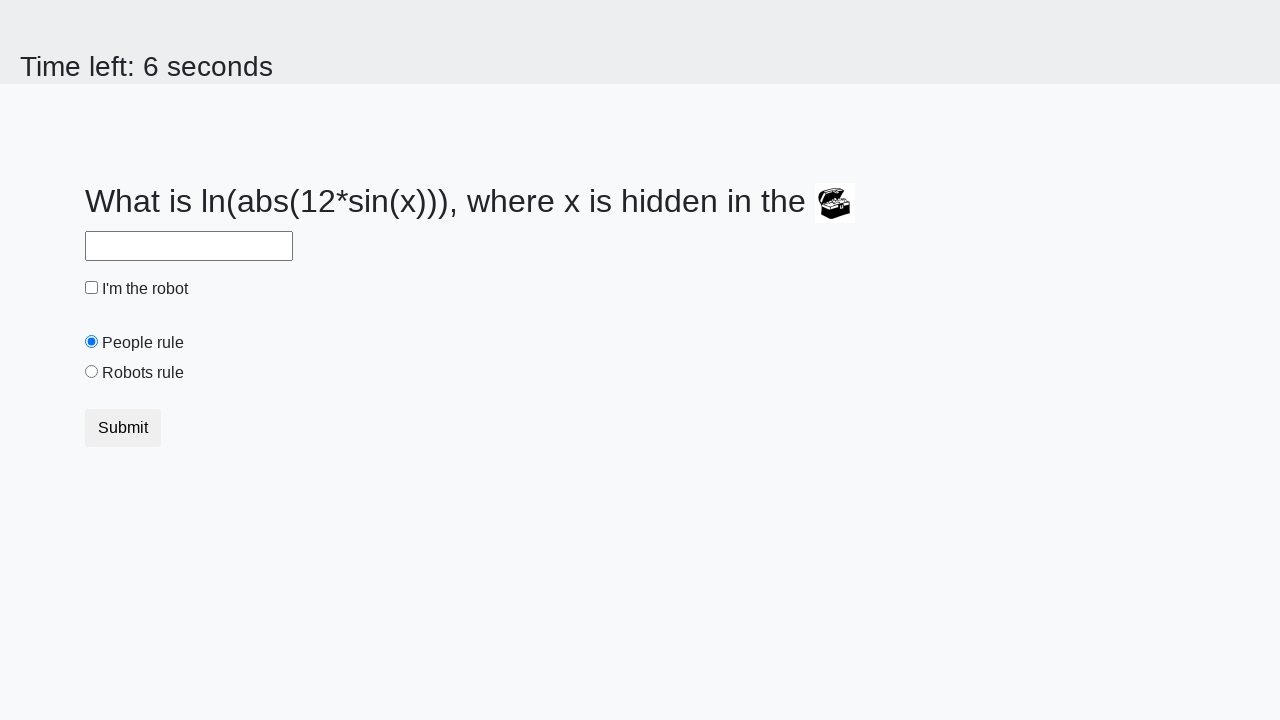

Located the treasure element with valuex attribute
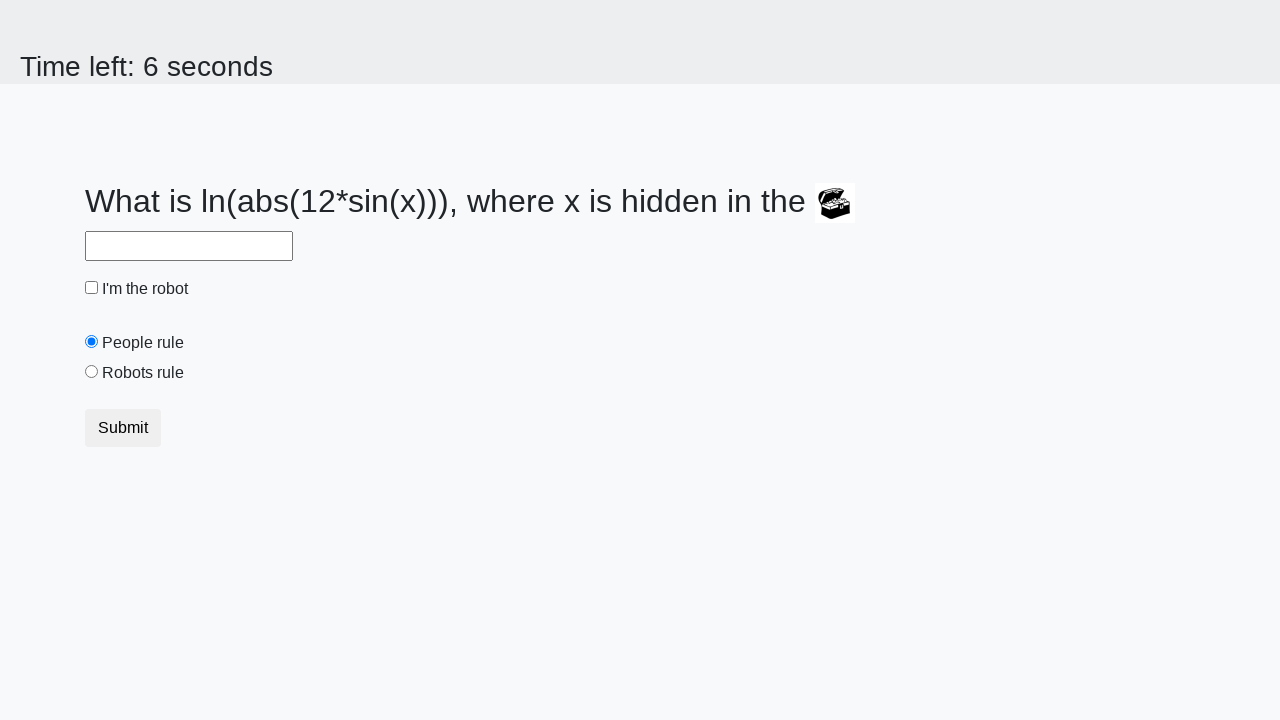

Extracted valuex attribute value from treasure element
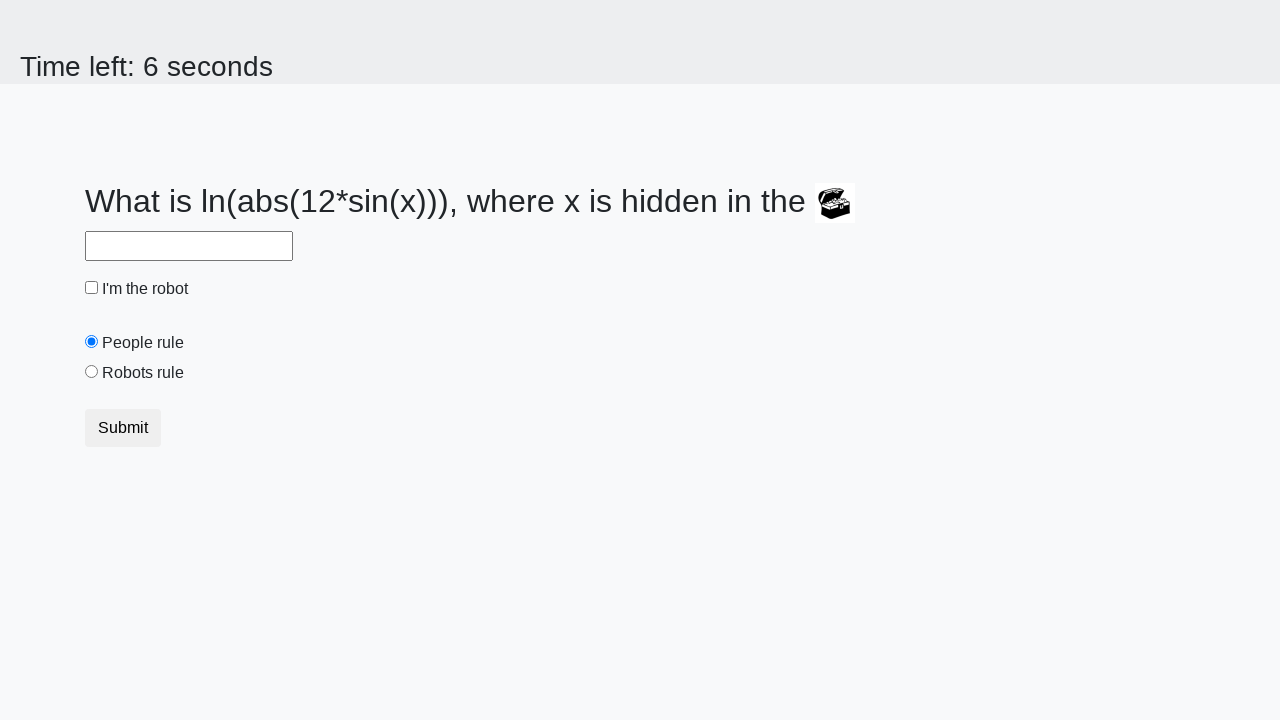

Calculated mathematical result using formula: log(abs(12*sin(809))) = 2.484110764776584
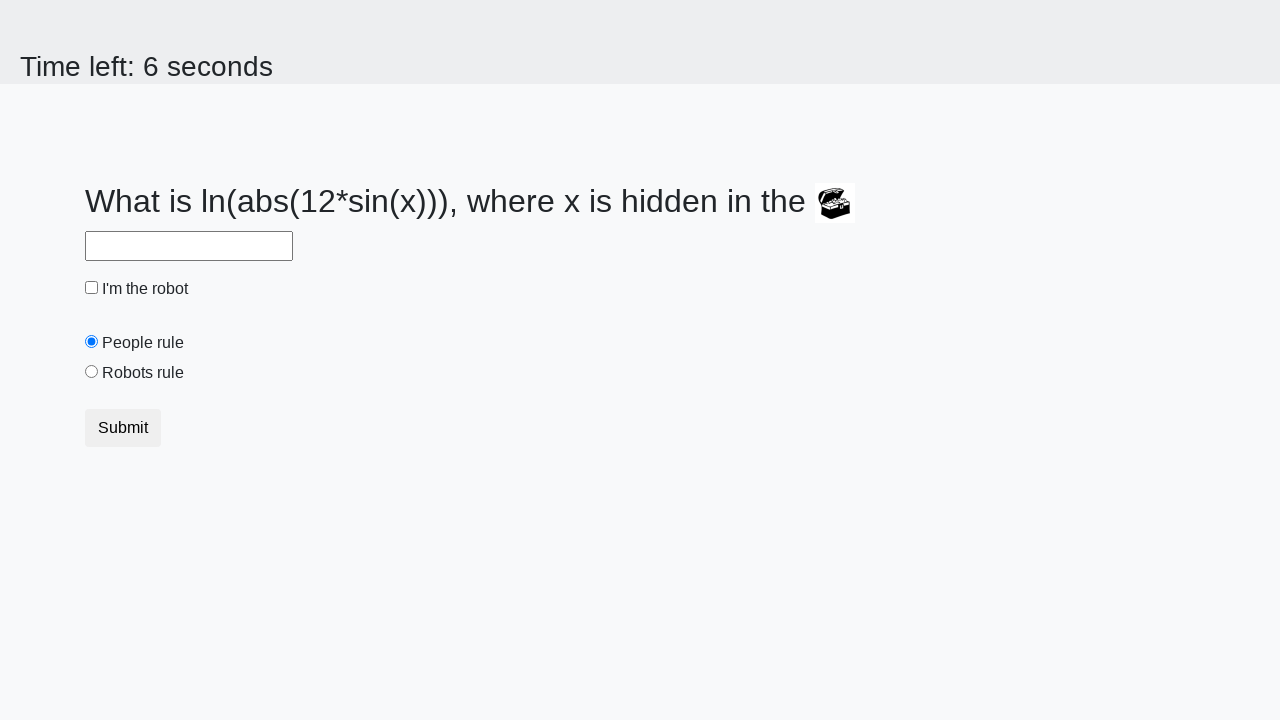

Filled answer field with calculated value: 2.484110764776584 on #answer
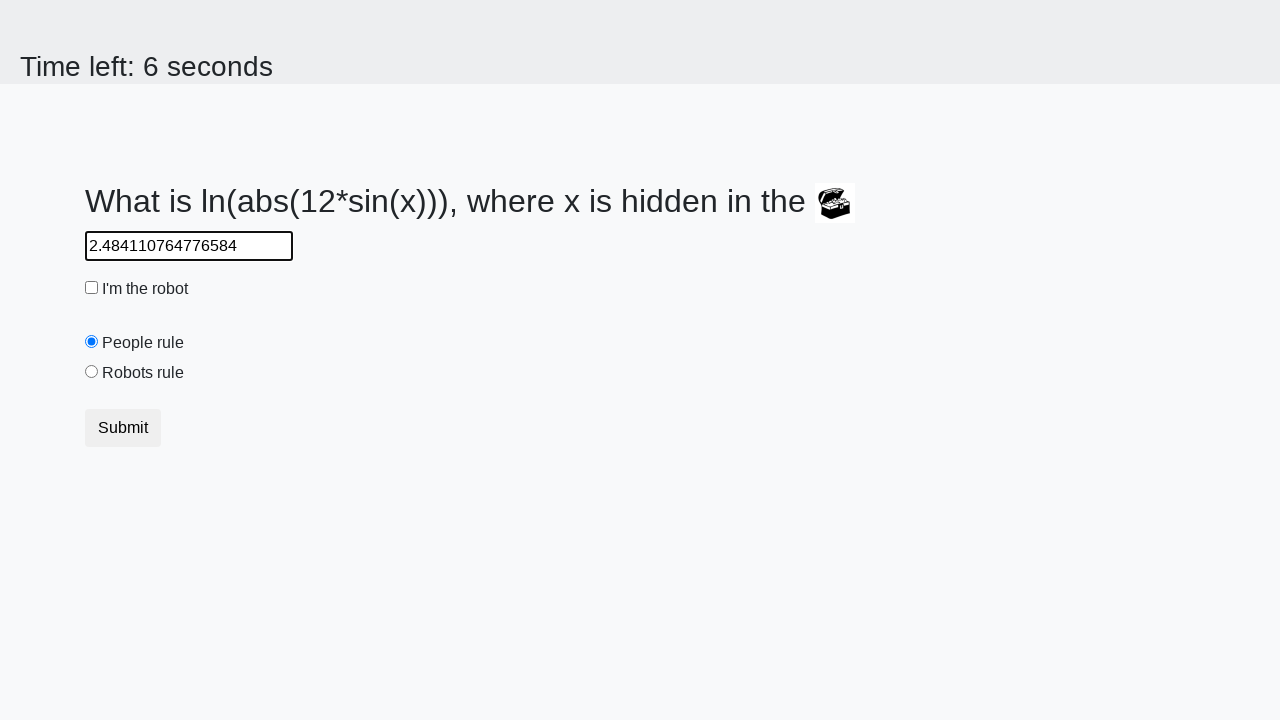

Checked the checkbox at (92, 288) on [type='checkbox']
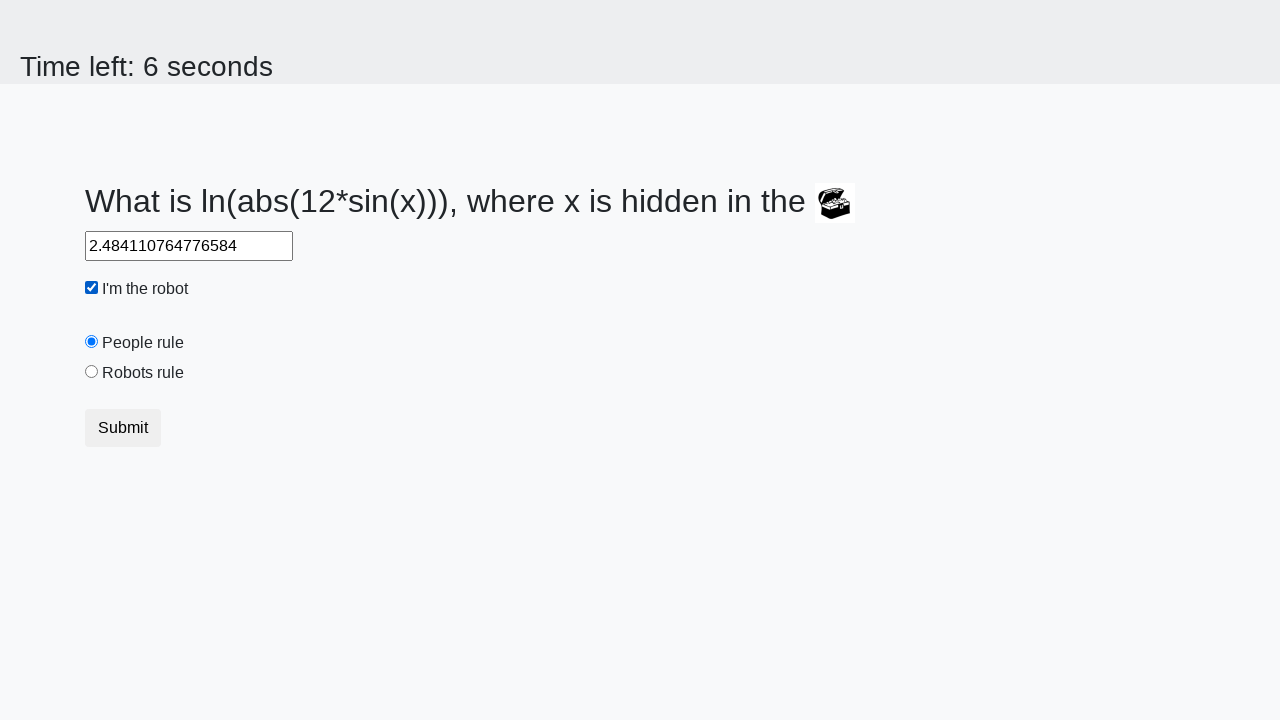

Selected the 'robots rule' radio button at (92, 372) on #robotsRule
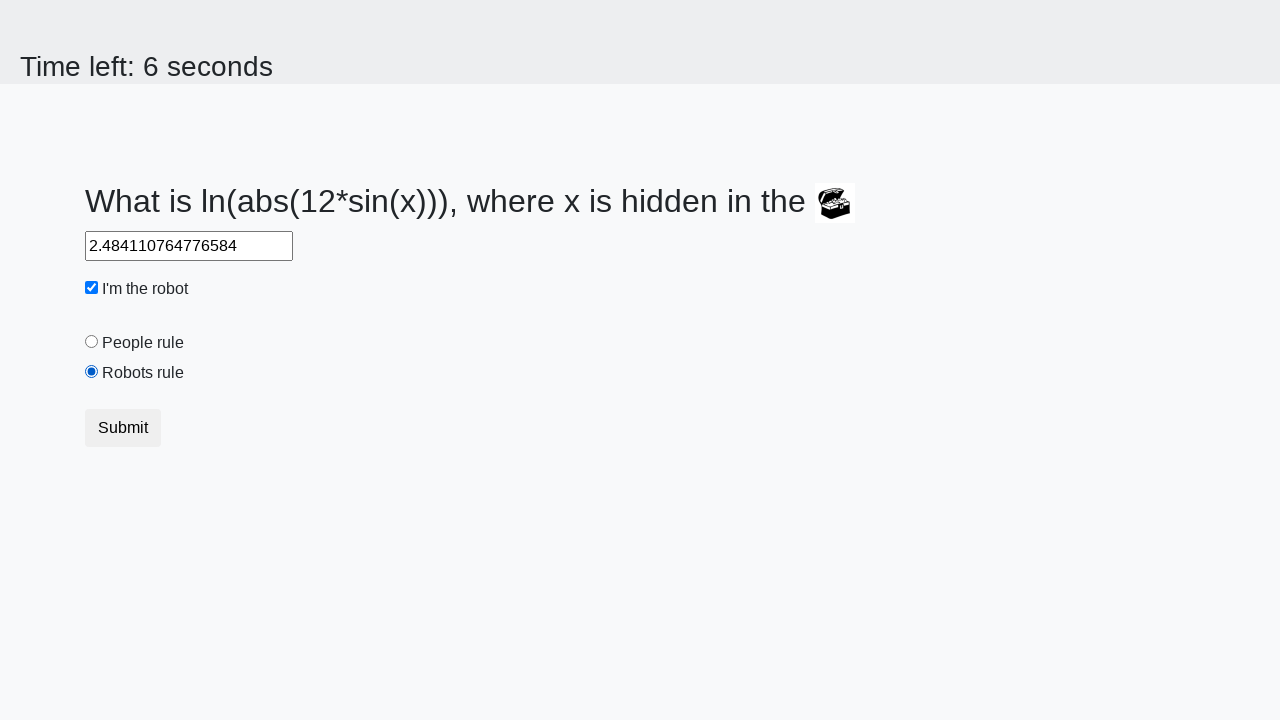

Clicked the submit button to submit the form at (123, 428) on .btn
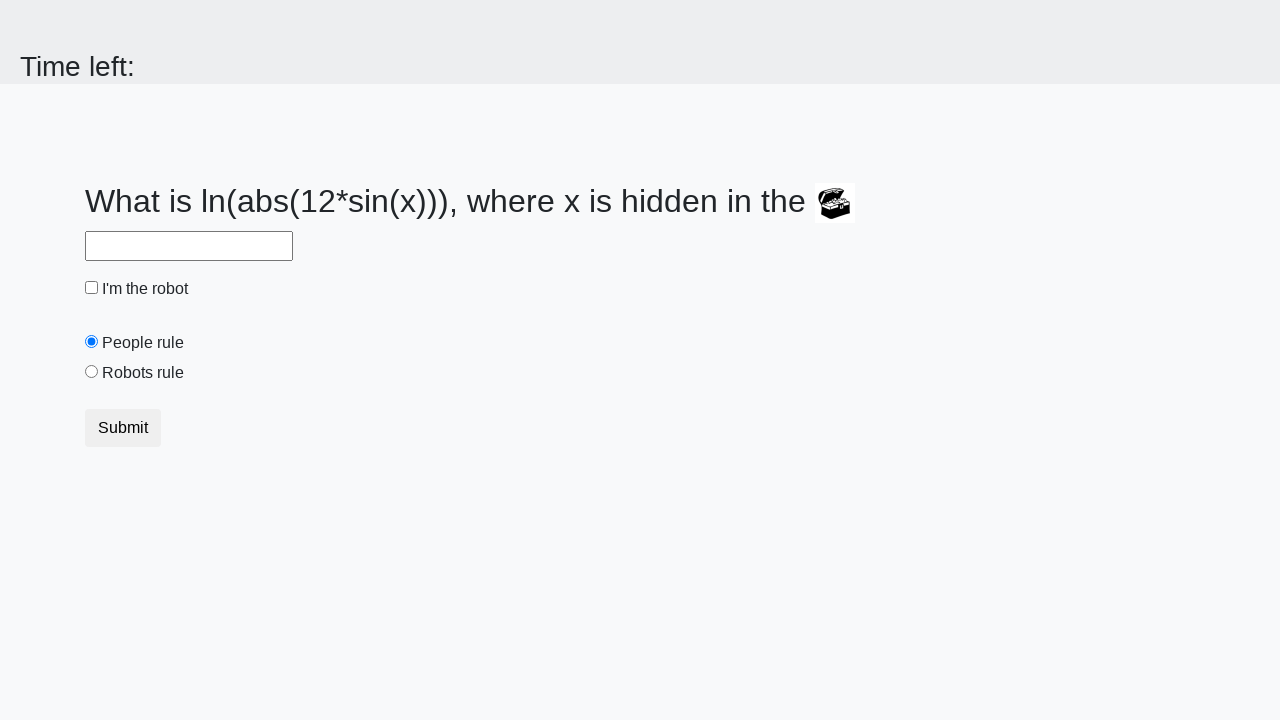

Waited 2 seconds for result to appear
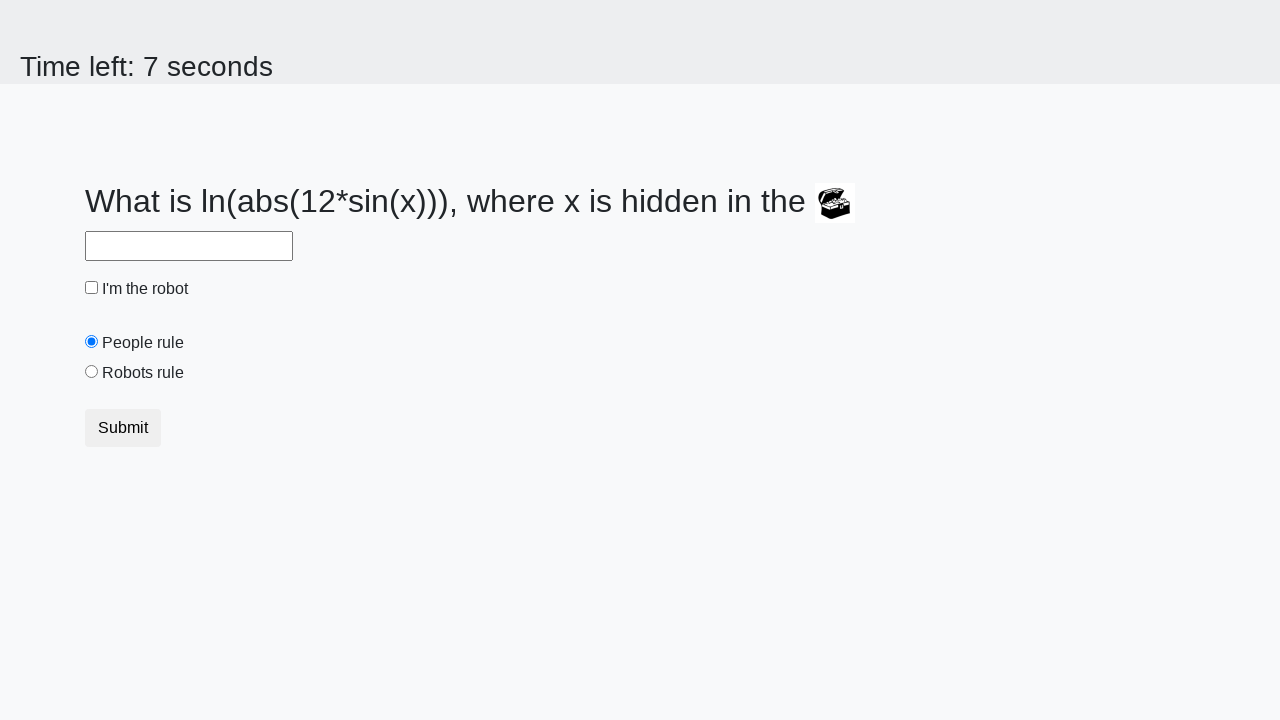

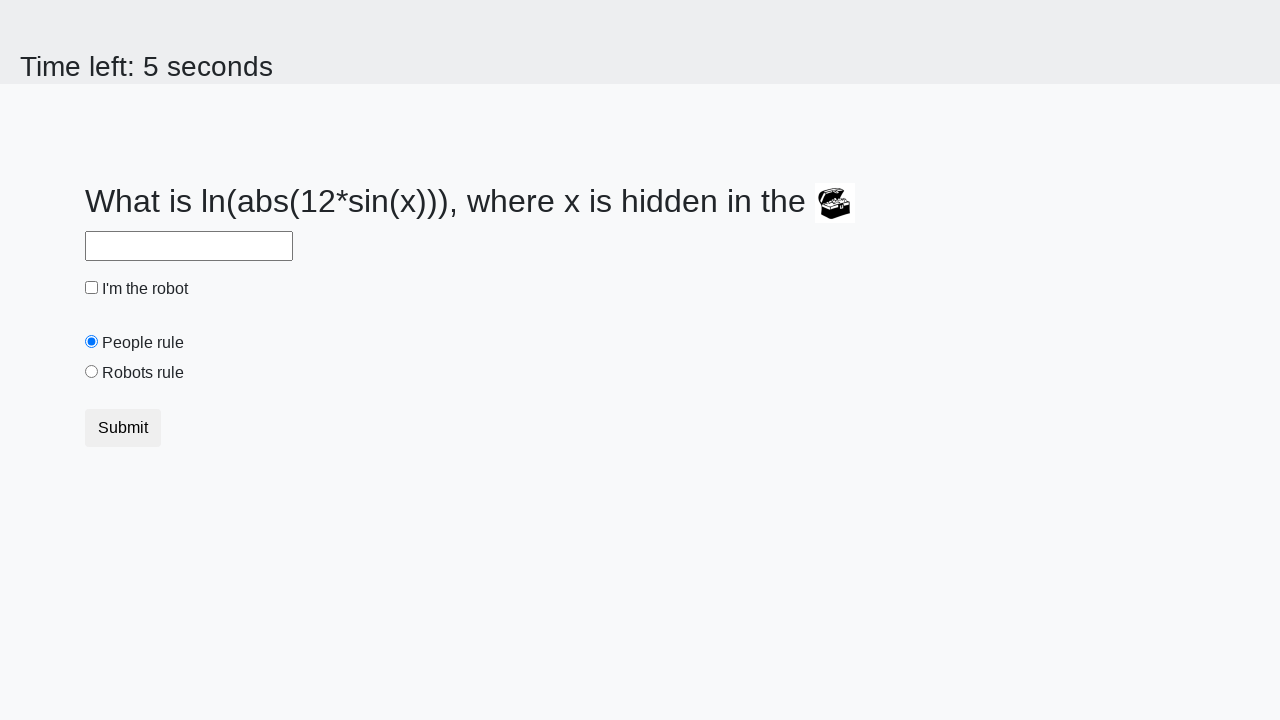